Tests countdown timer functionality by waiting until the countdown reaches "00"

Starting URL: https://automationfc.github.io/fluent-wait/

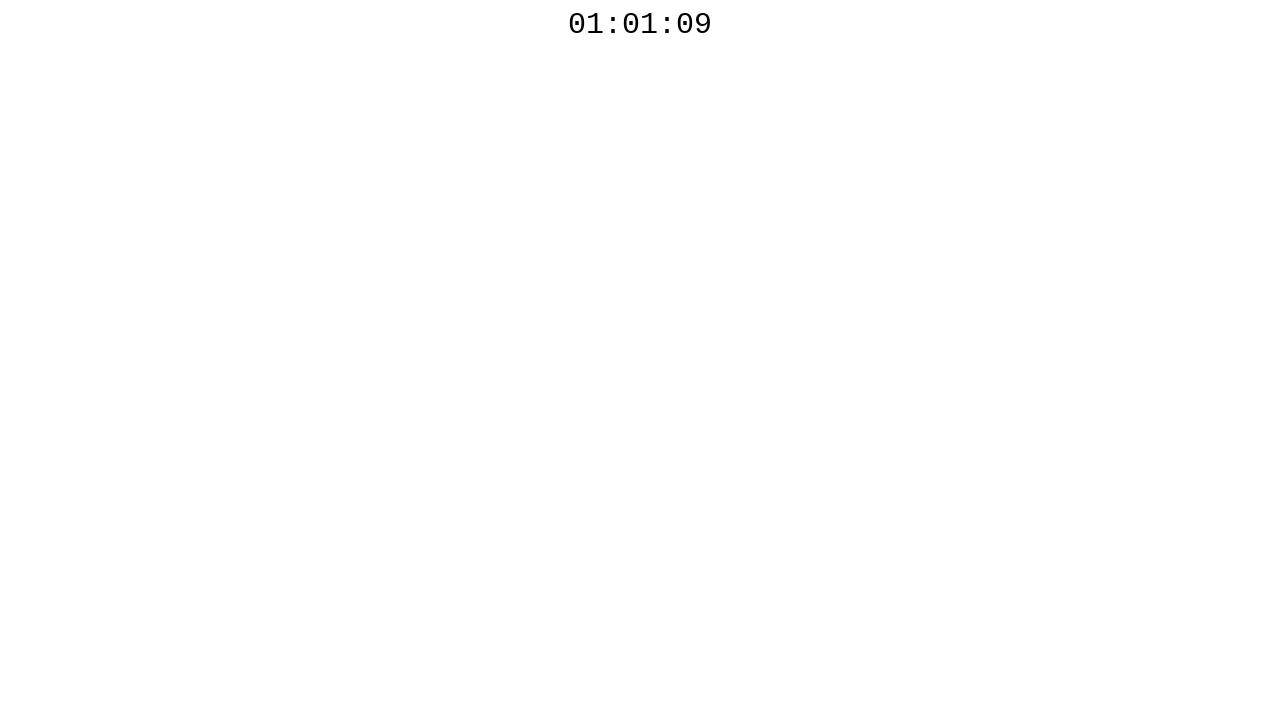

Countdown timer element loaded on the page
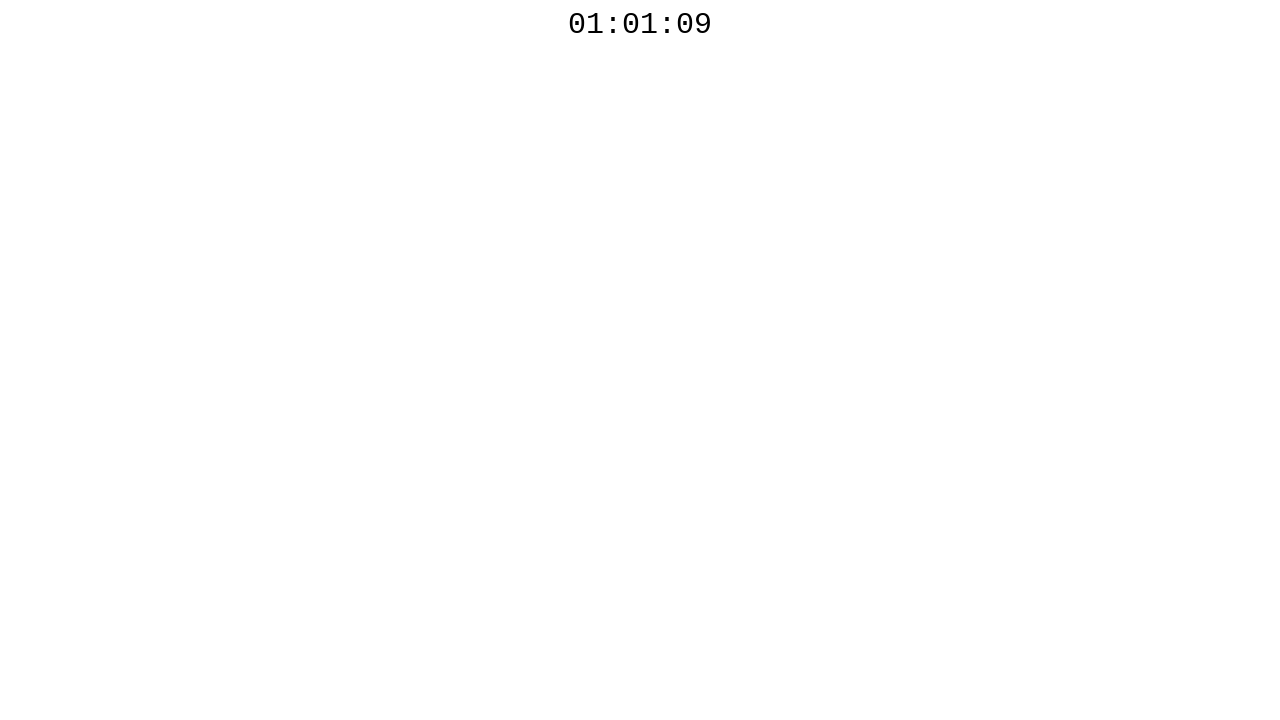

Countdown timer completed and reached '00'
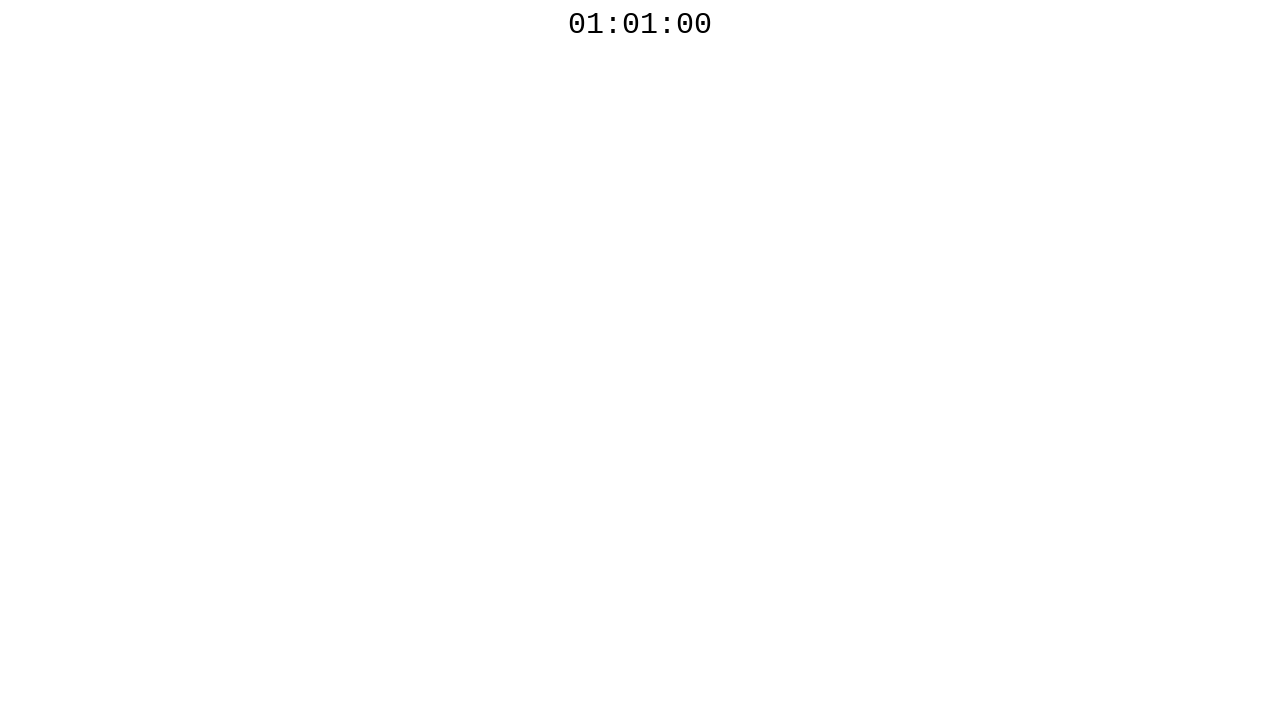

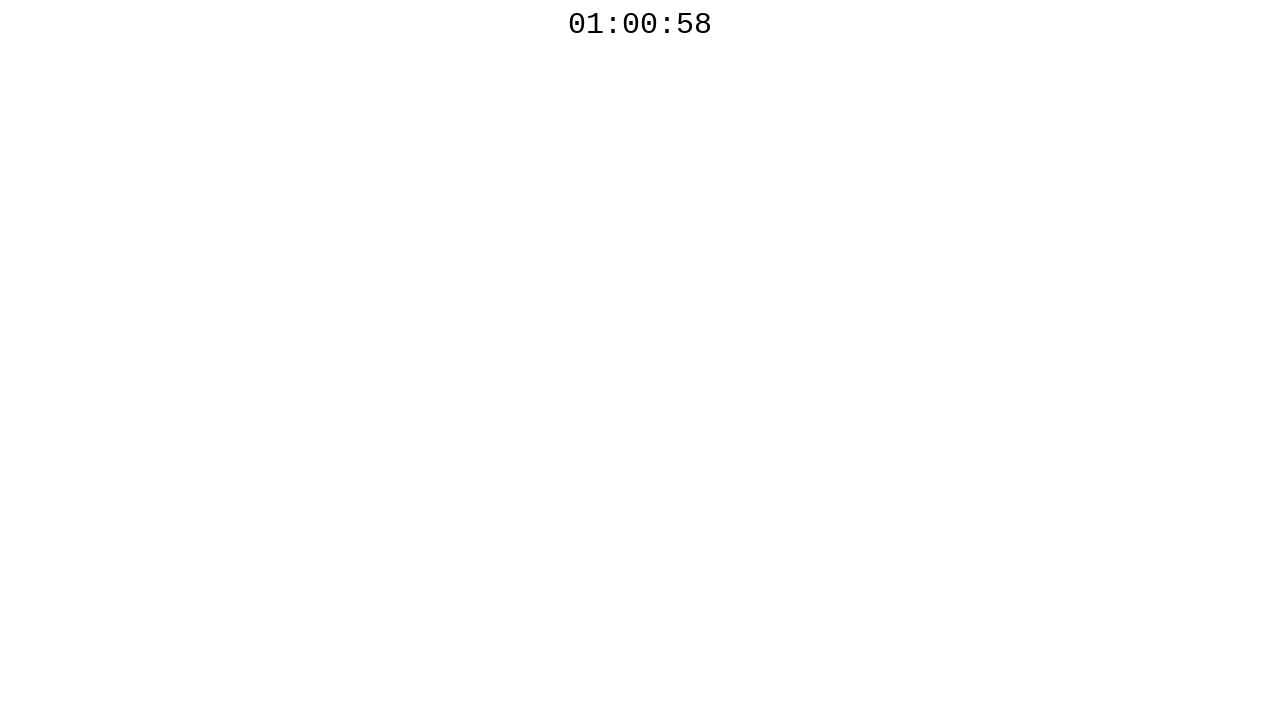